Tests mouse hover functionality by moving the cursor to a specific element on the page

Starting URL: https://awesomeqa.com/selenium/mouse_interaction.html

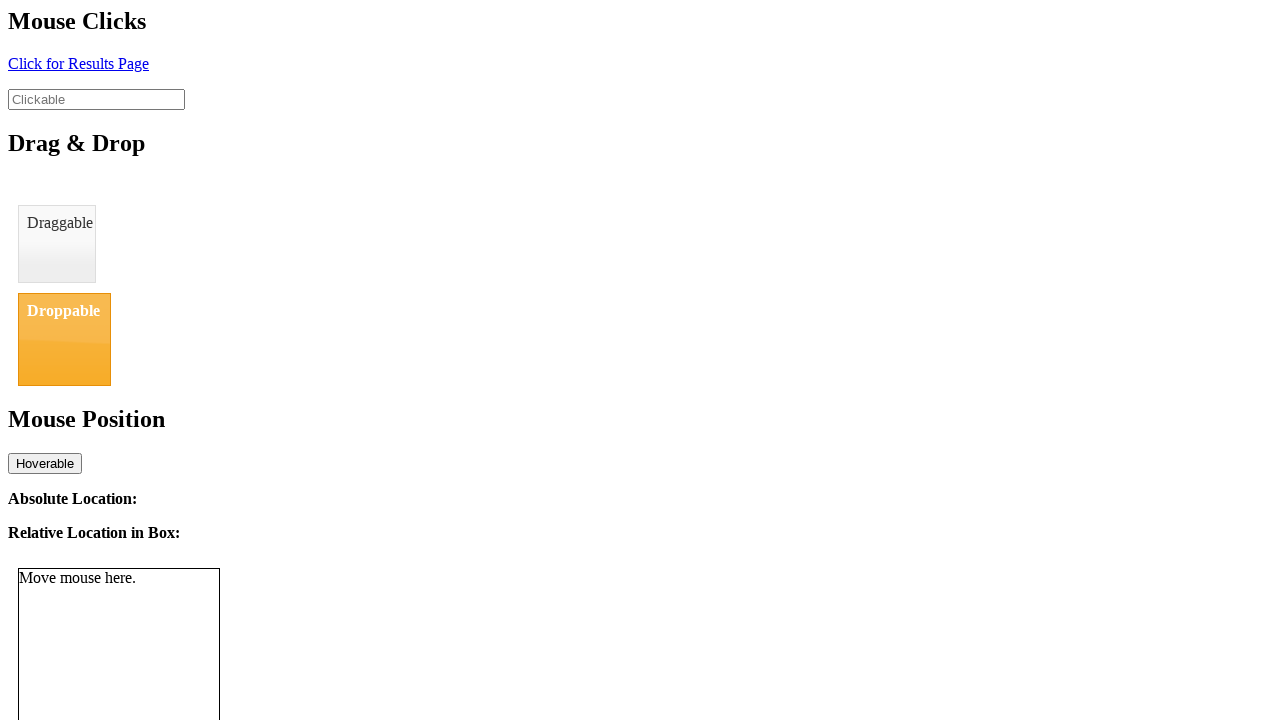

Moved cursor to hover over element with ID 'hover' at (45, 463) on #hover
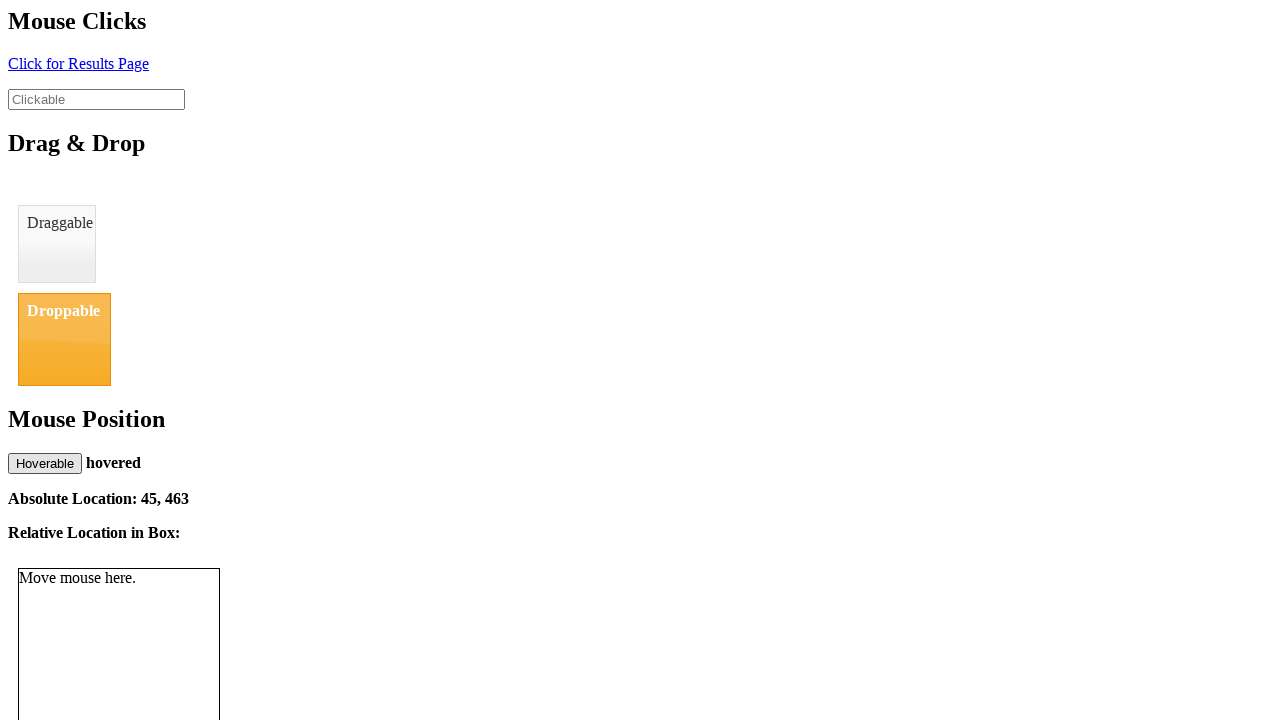

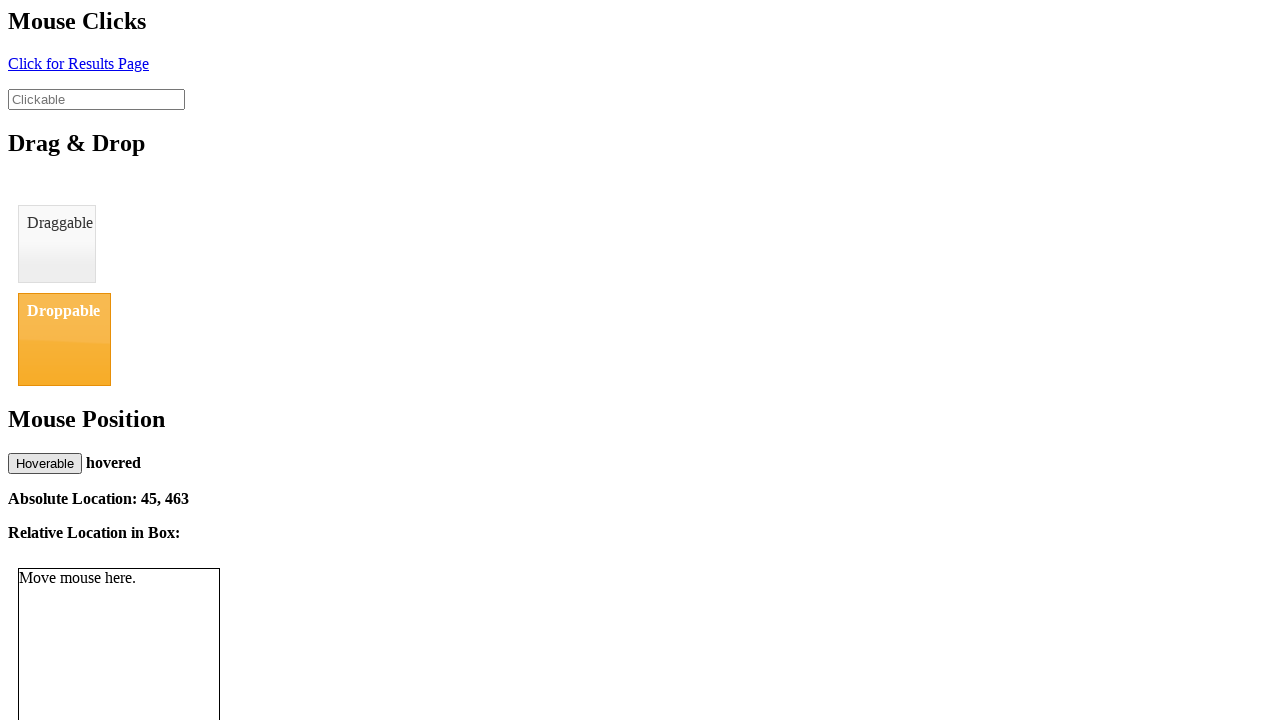